Tests checkbox functionality by randomly clicking checkboxes representing days of the week until Friday is encountered 3 times

Starting URL: http://samples.gwtproject.org/samples/Showcase/Showcase.html#!CwCheckBox

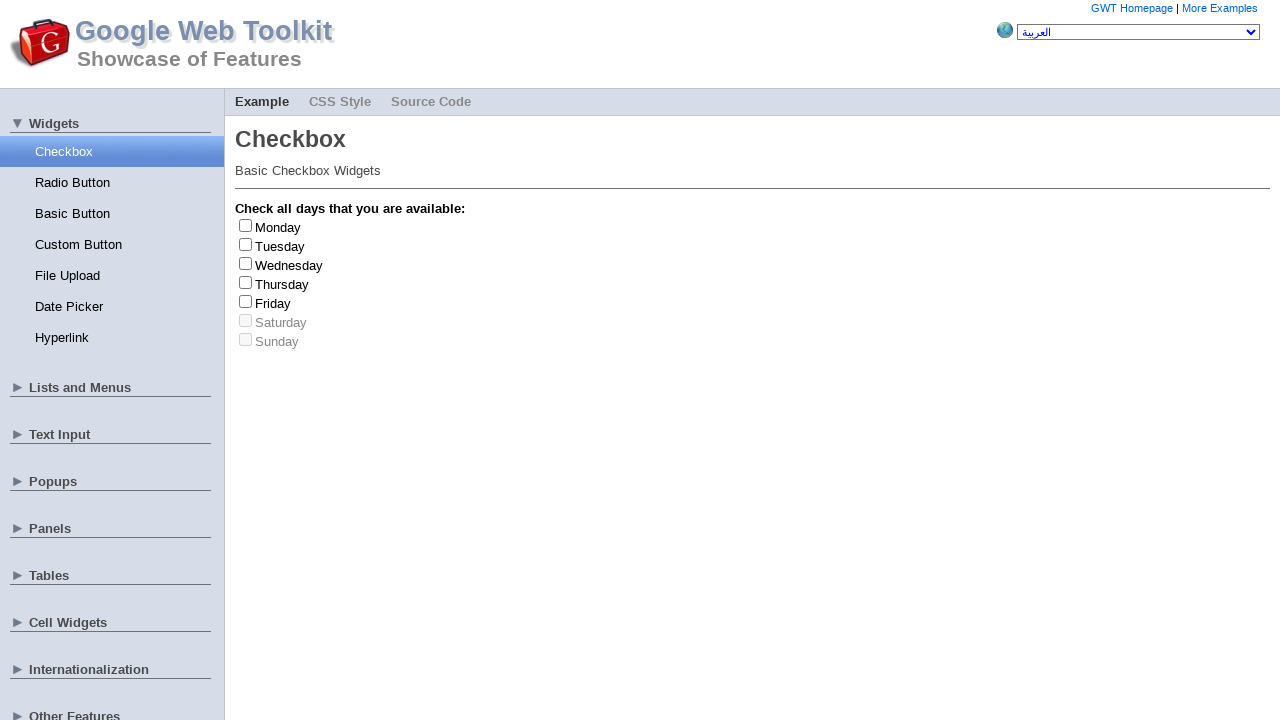

Located all weekday labels
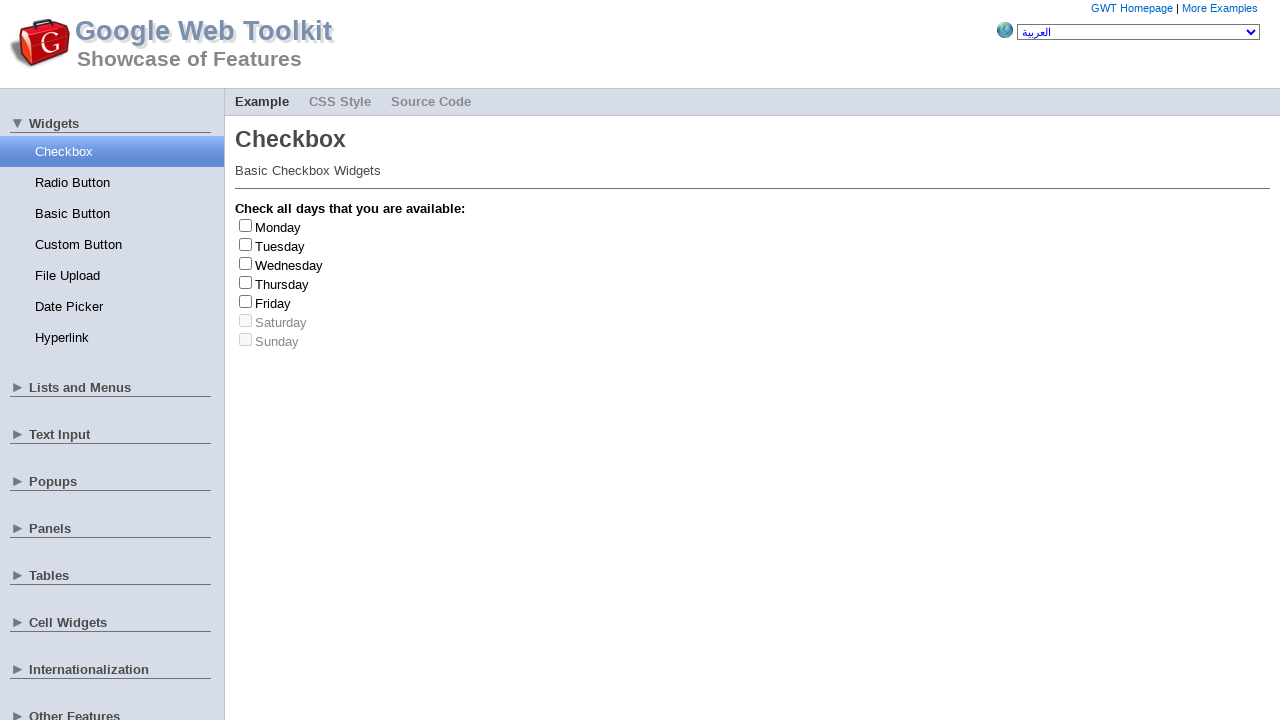

Located all checkboxes
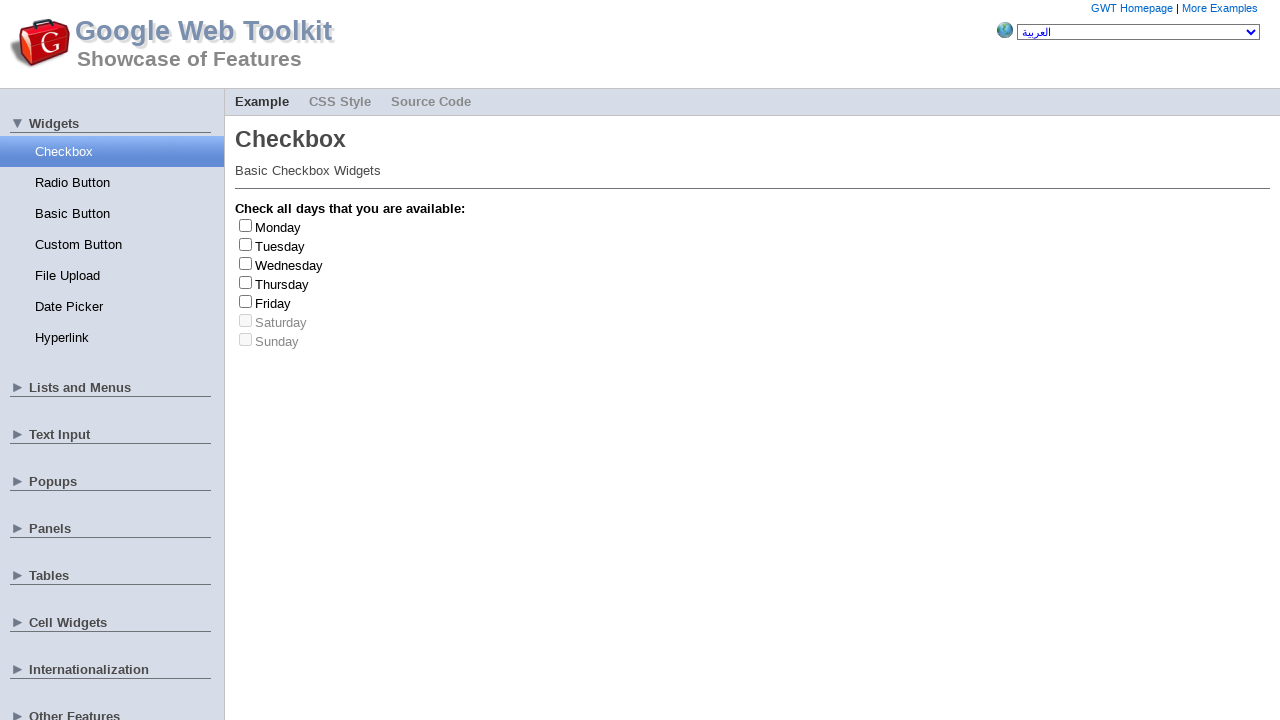

Clicked checkbox at index 0 to check it at (246, 225) on [type='checkbox'] >> nth=0
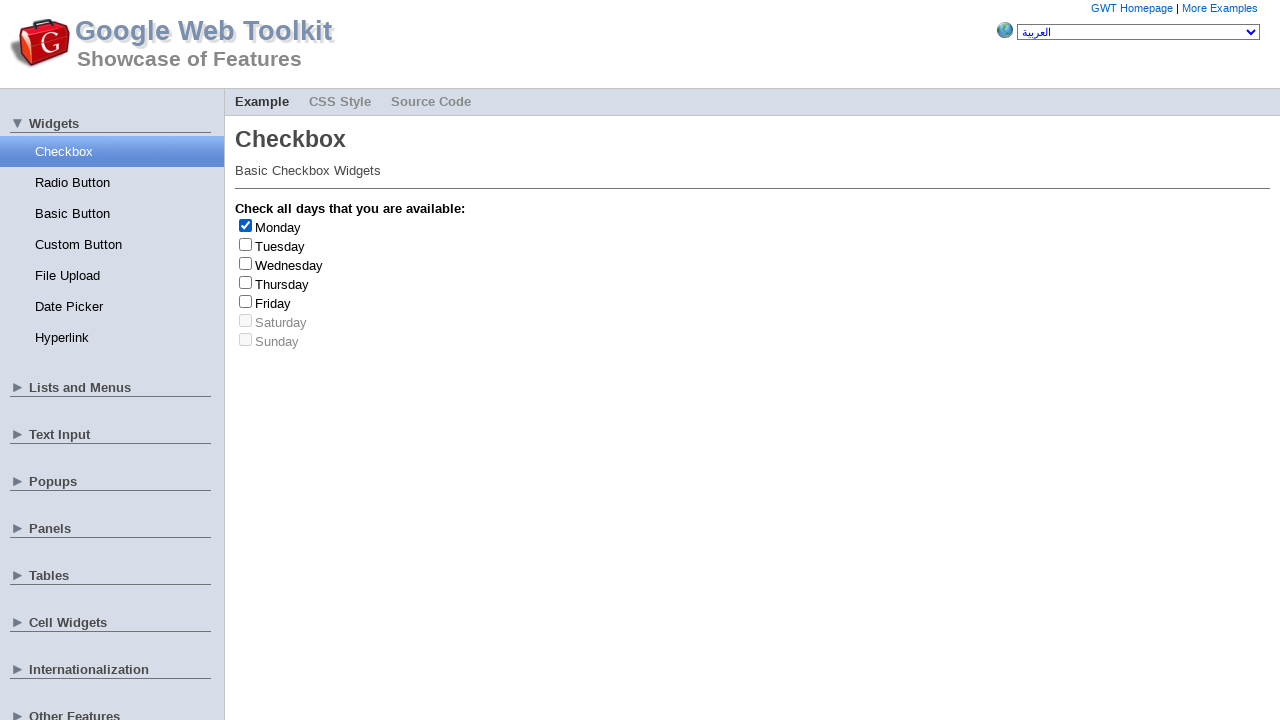

Retrieved day text: Monday
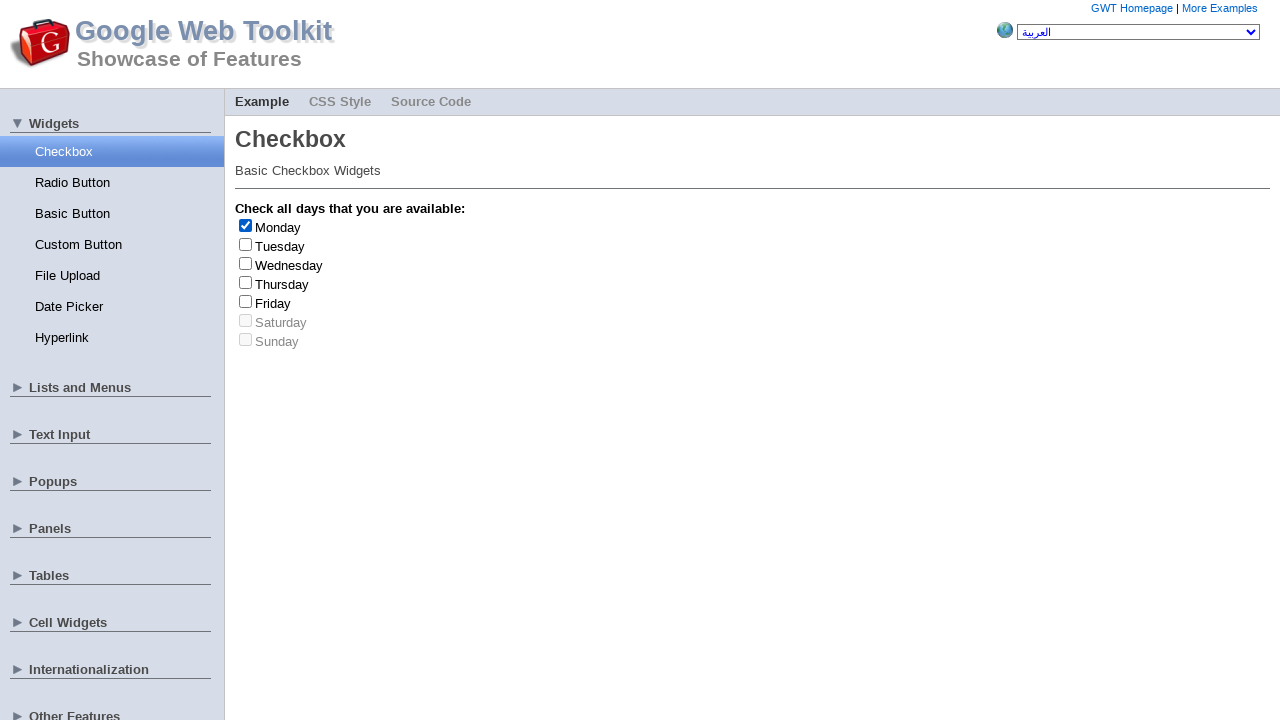

Clicked checkbox at index 0 to uncheck it at (246, 225) on [type='checkbox'] >> nth=0
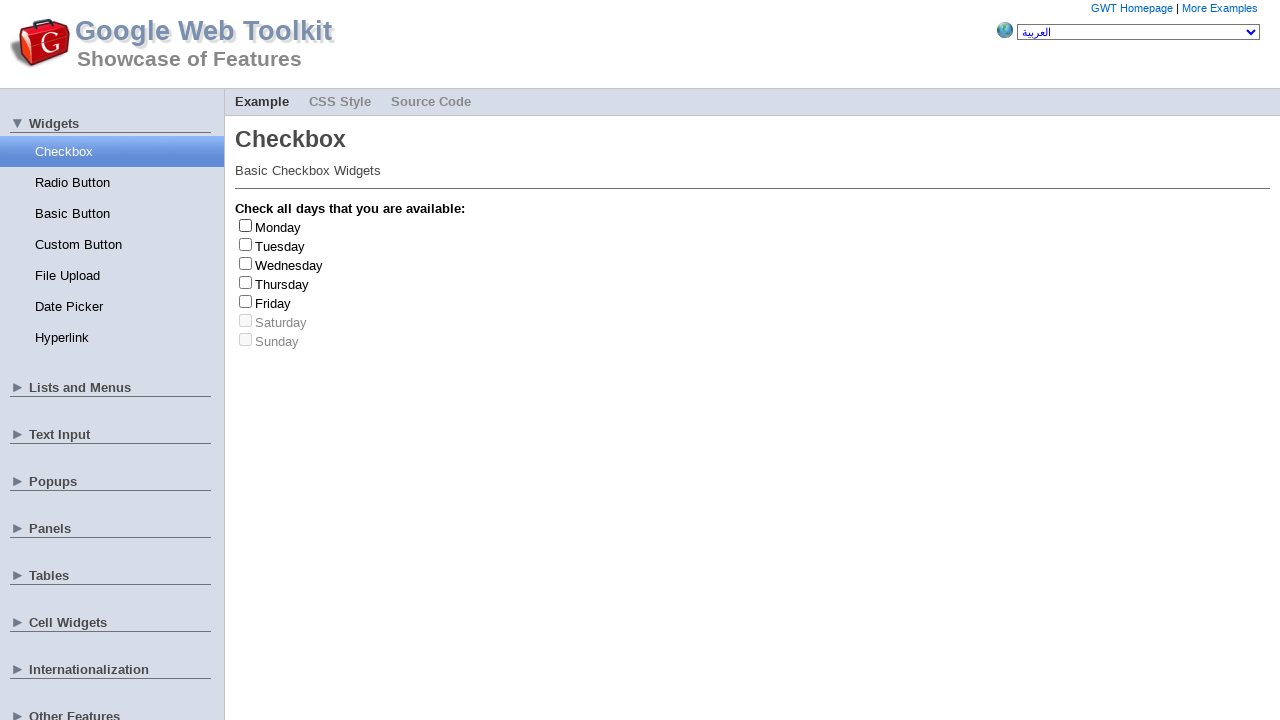

Clicked checkbox at index 4 to check it at (246, 301) on [type='checkbox'] >> nth=4
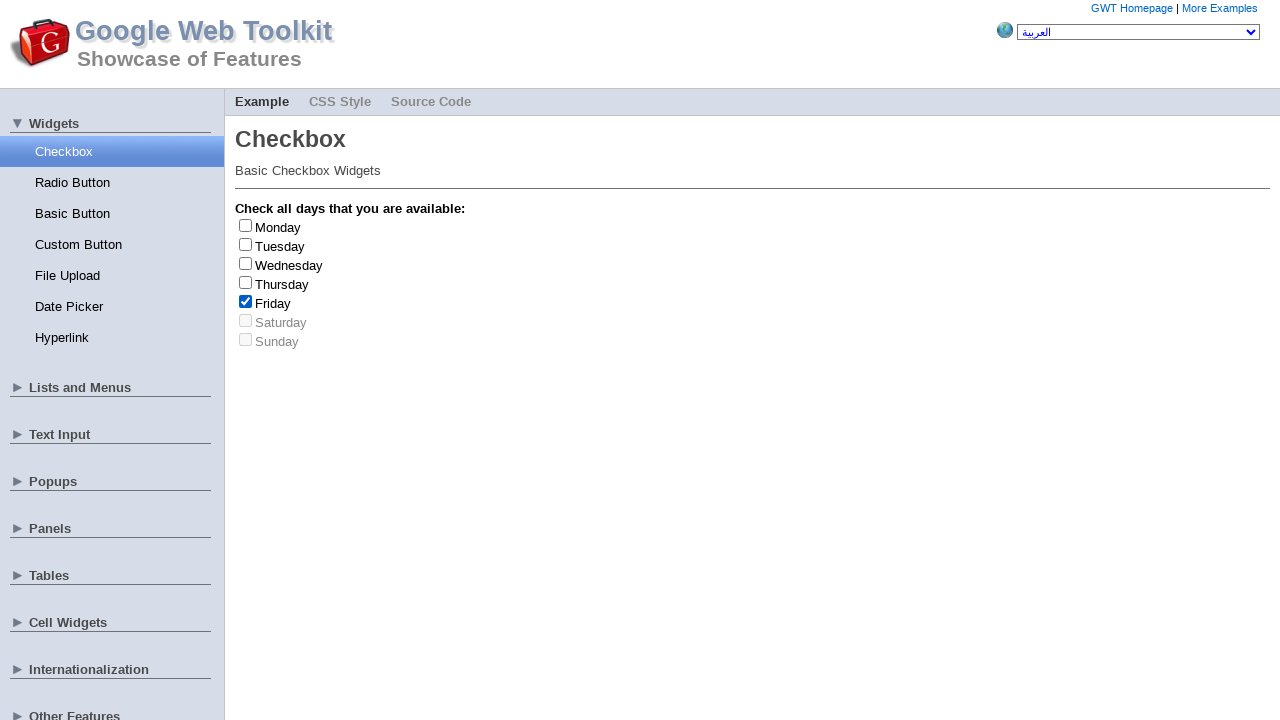

Retrieved day text: Friday
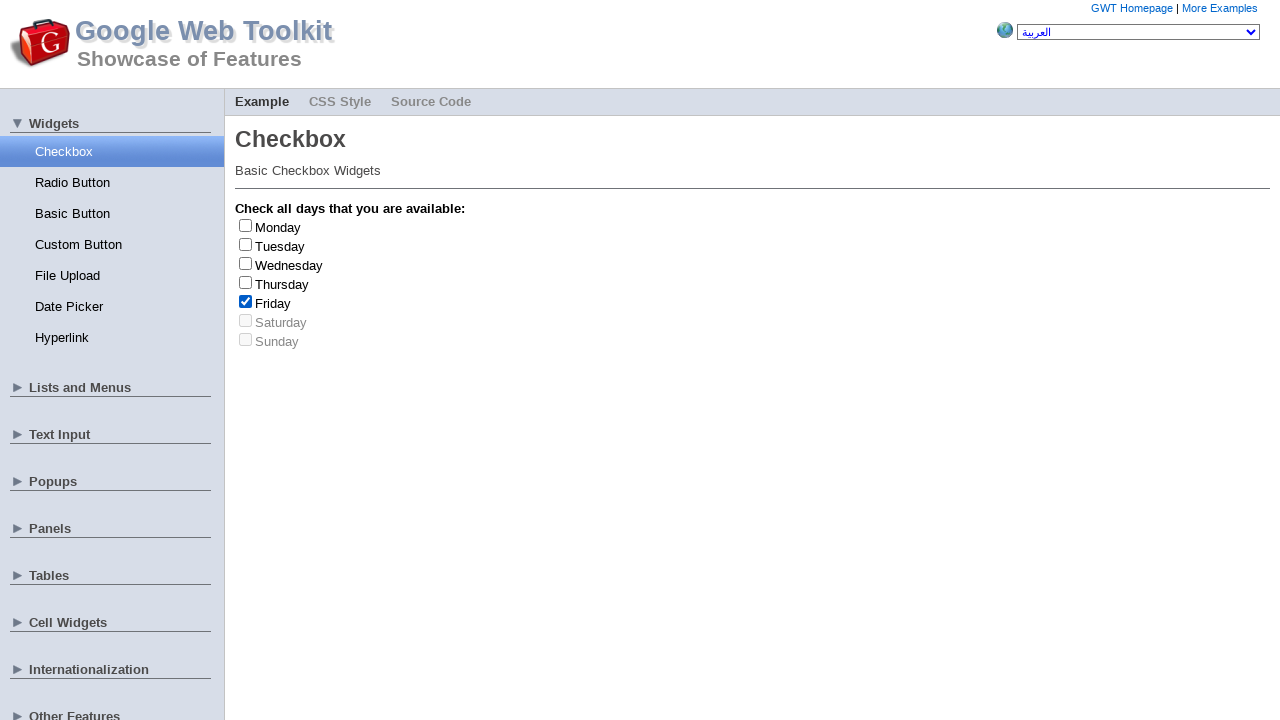

Clicked checkbox at index 4 to uncheck it at (246, 301) on [type='checkbox'] >> nth=4
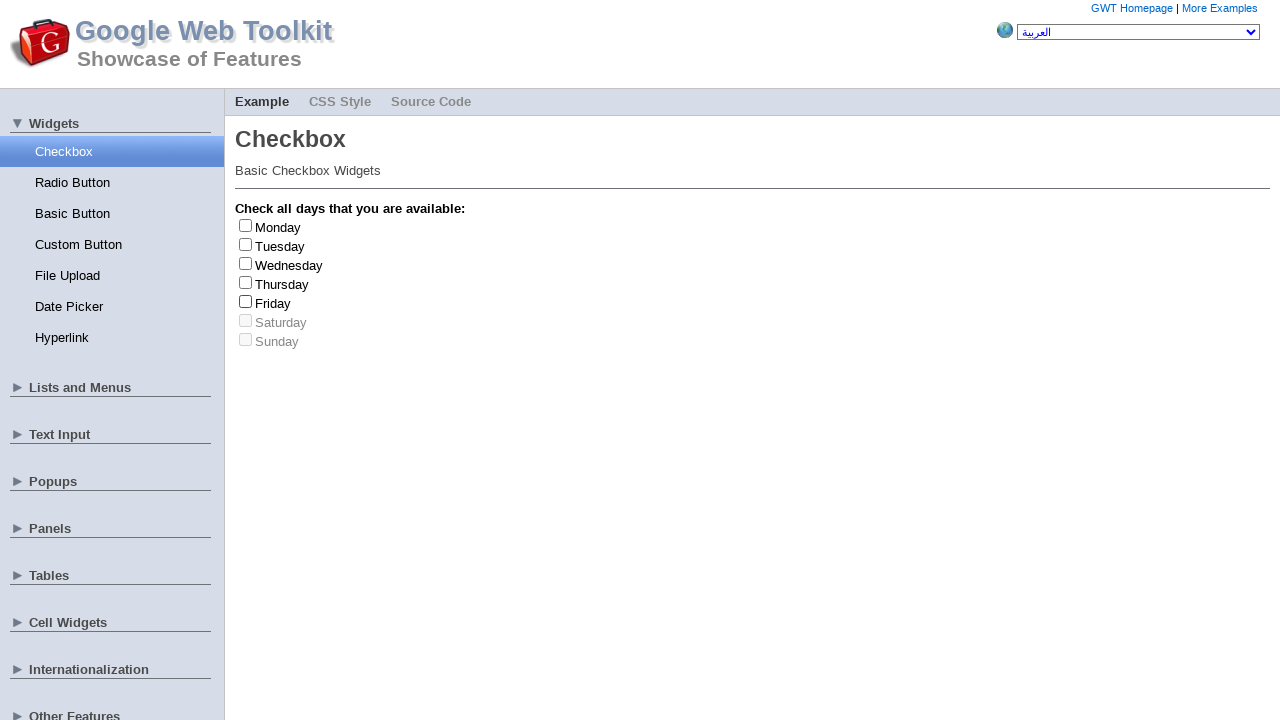

Friday encountered. Count is now 1
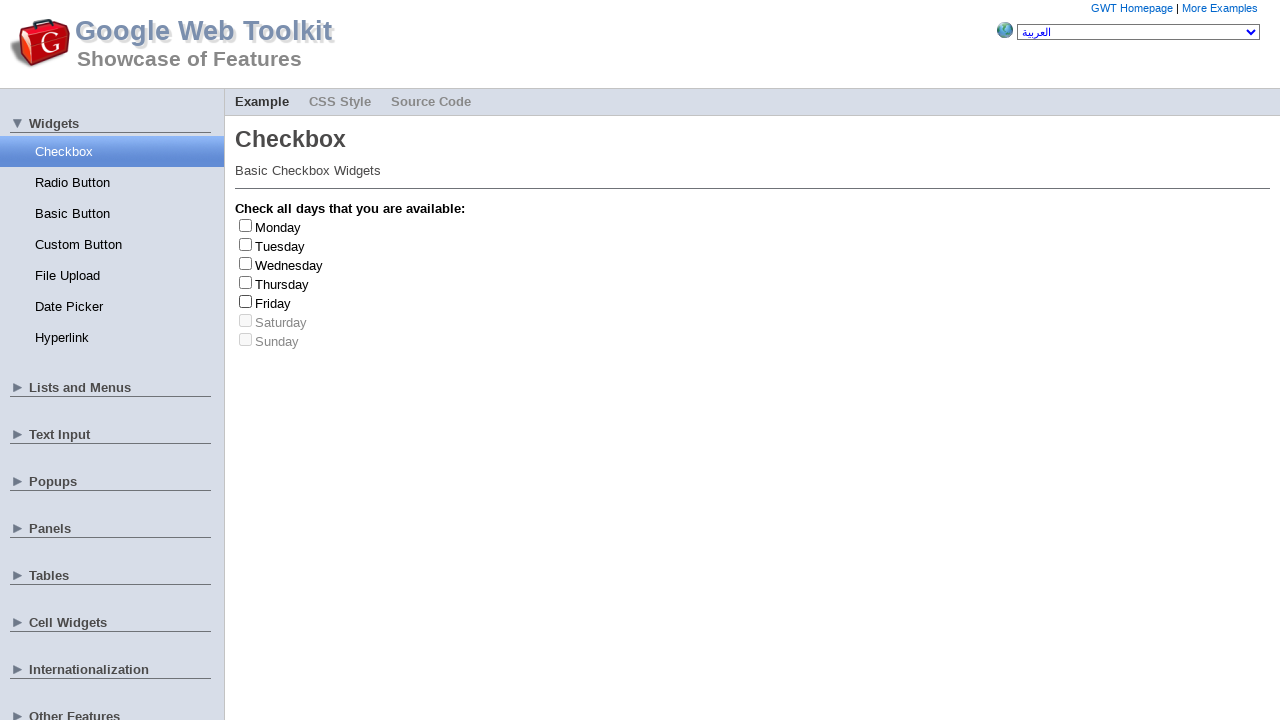

Clicked checkbox at index 0 to check it at (246, 225) on [type='checkbox'] >> nth=0
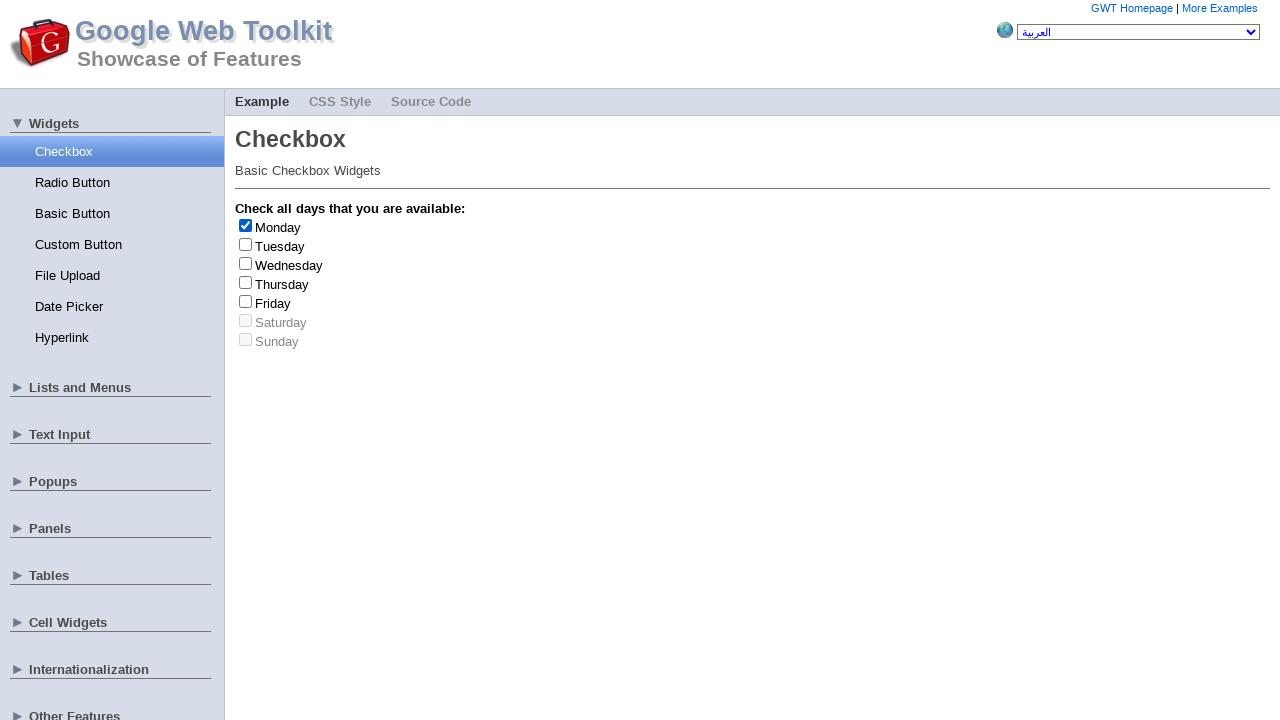

Retrieved day text: Monday
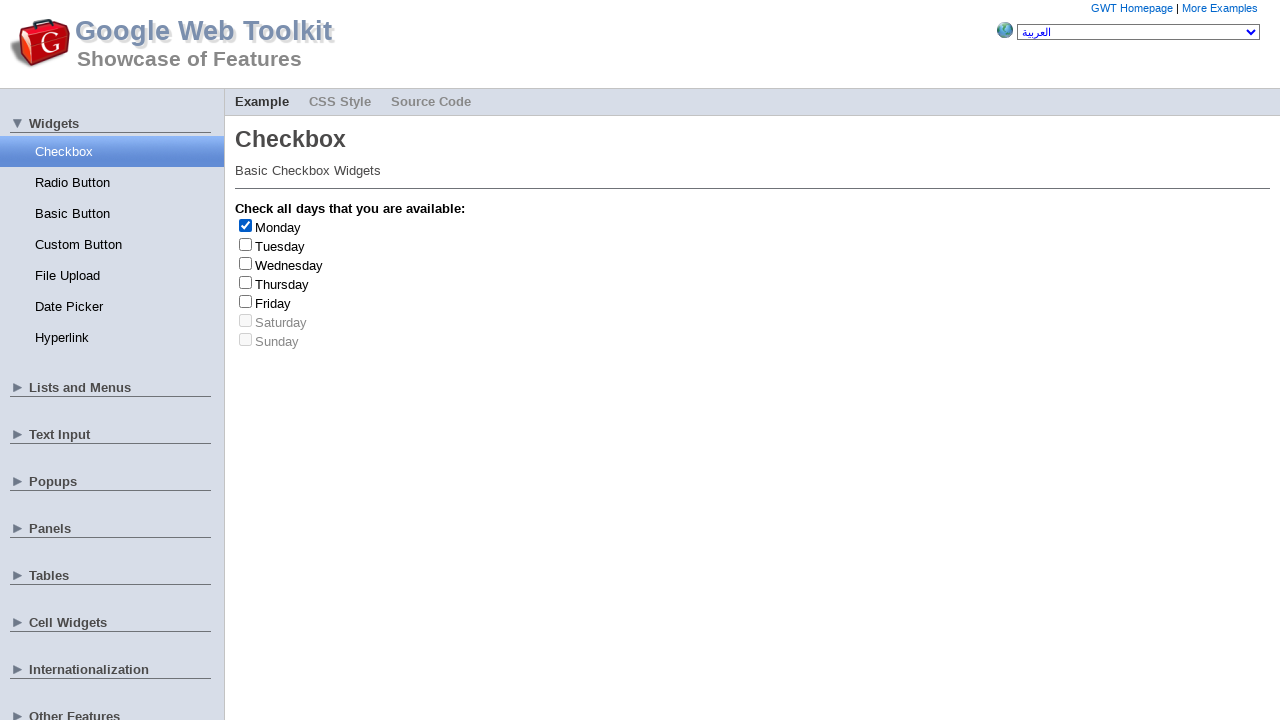

Clicked checkbox at index 0 to uncheck it at (246, 225) on [type='checkbox'] >> nth=0
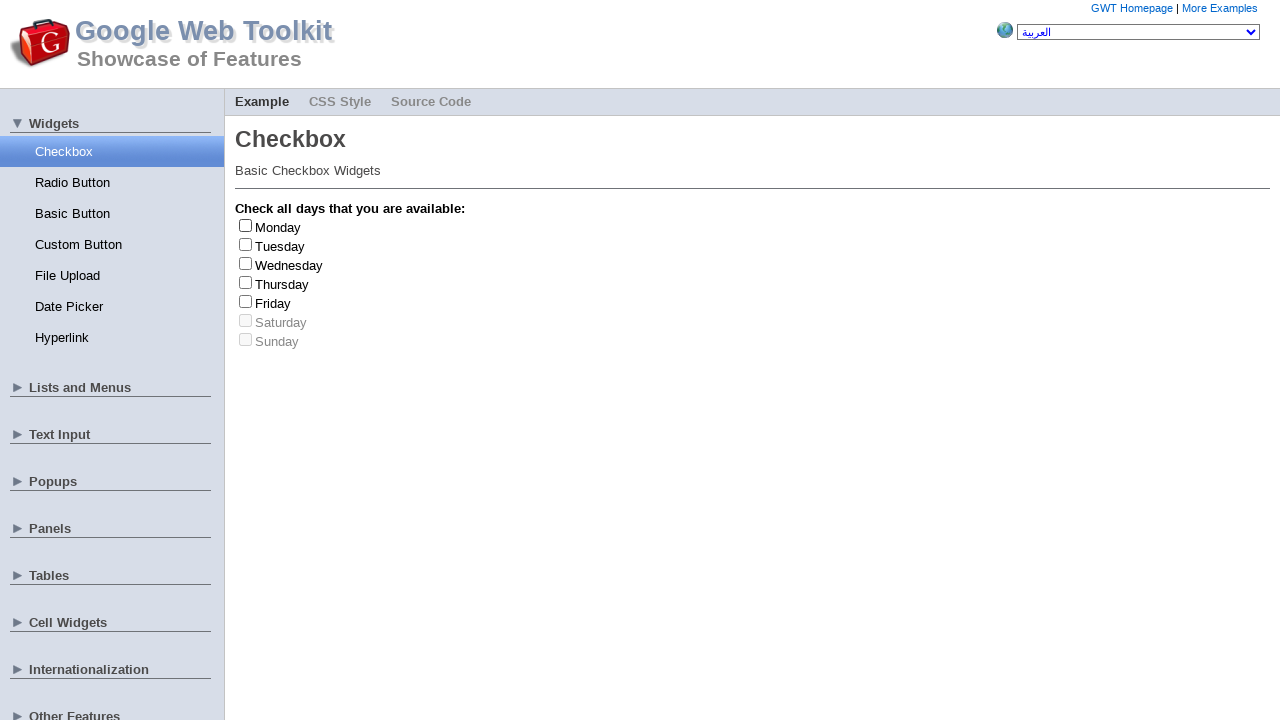

Clicked checkbox at index 0 to check it at (246, 225) on [type='checkbox'] >> nth=0
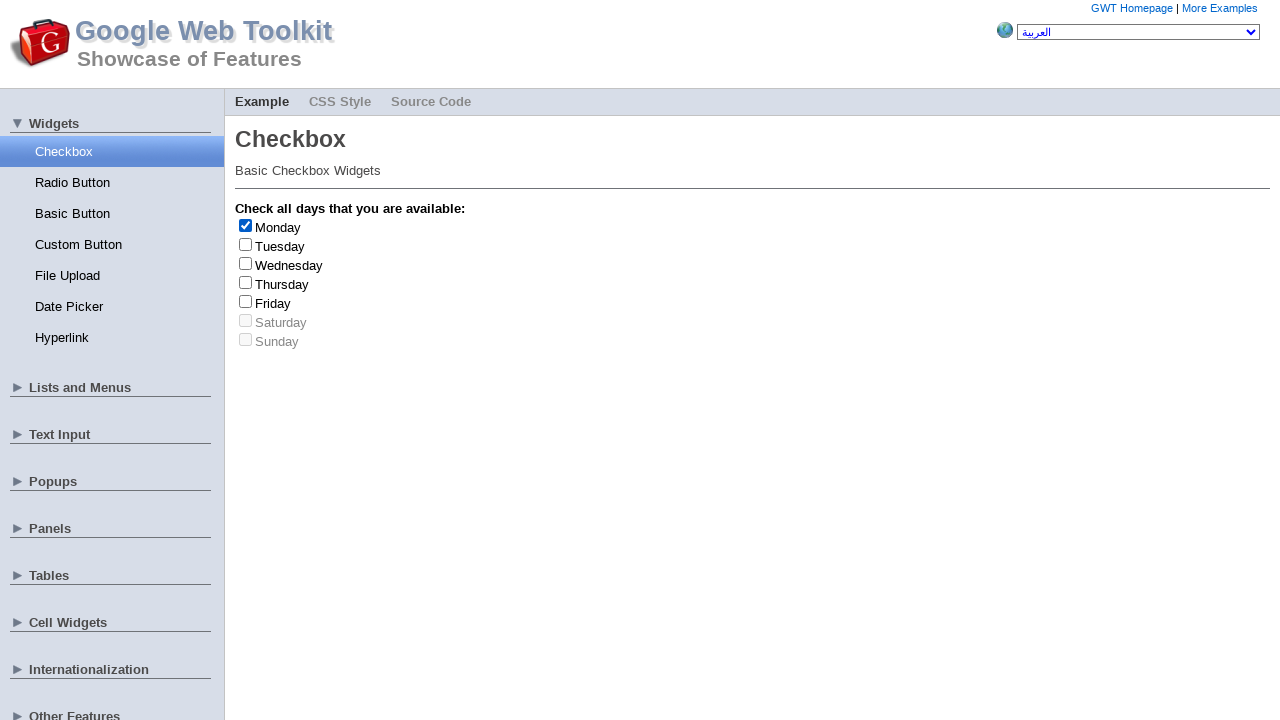

Retrieved day text: Monday
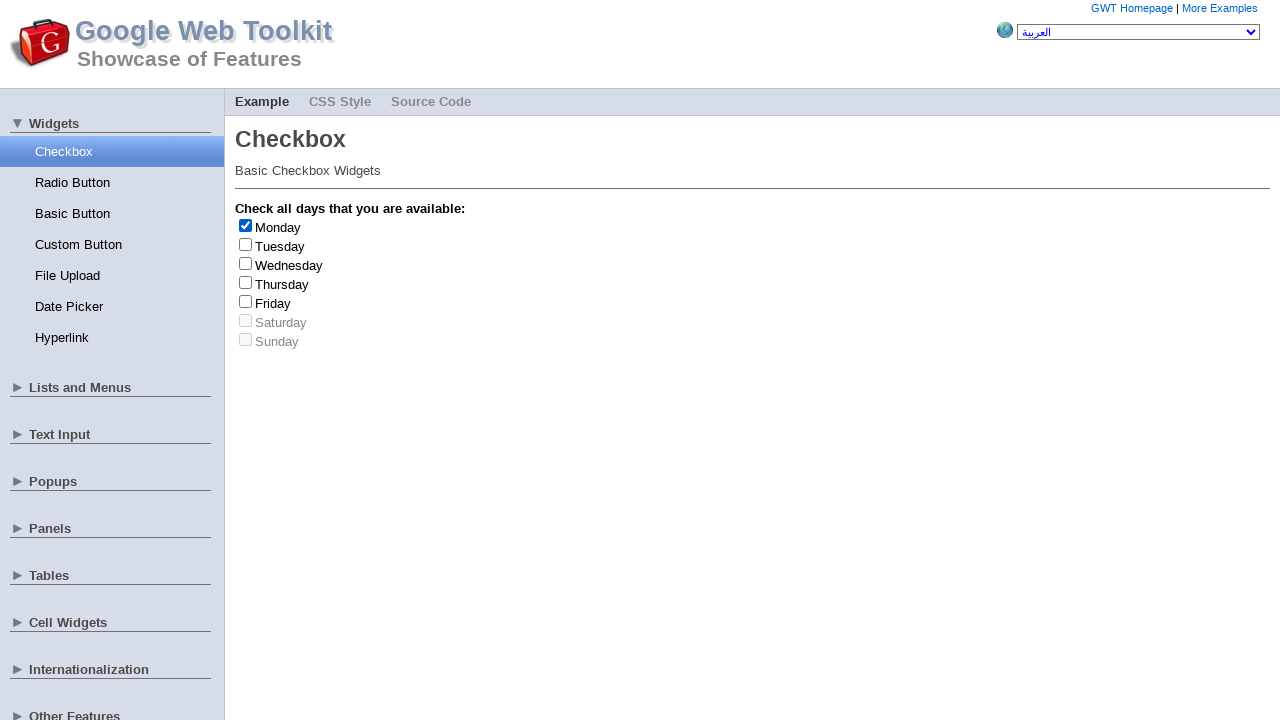

Clicked checkbox at index 0 to uncheck it at (246, 225) on [type='checkbox'] >> nth=0
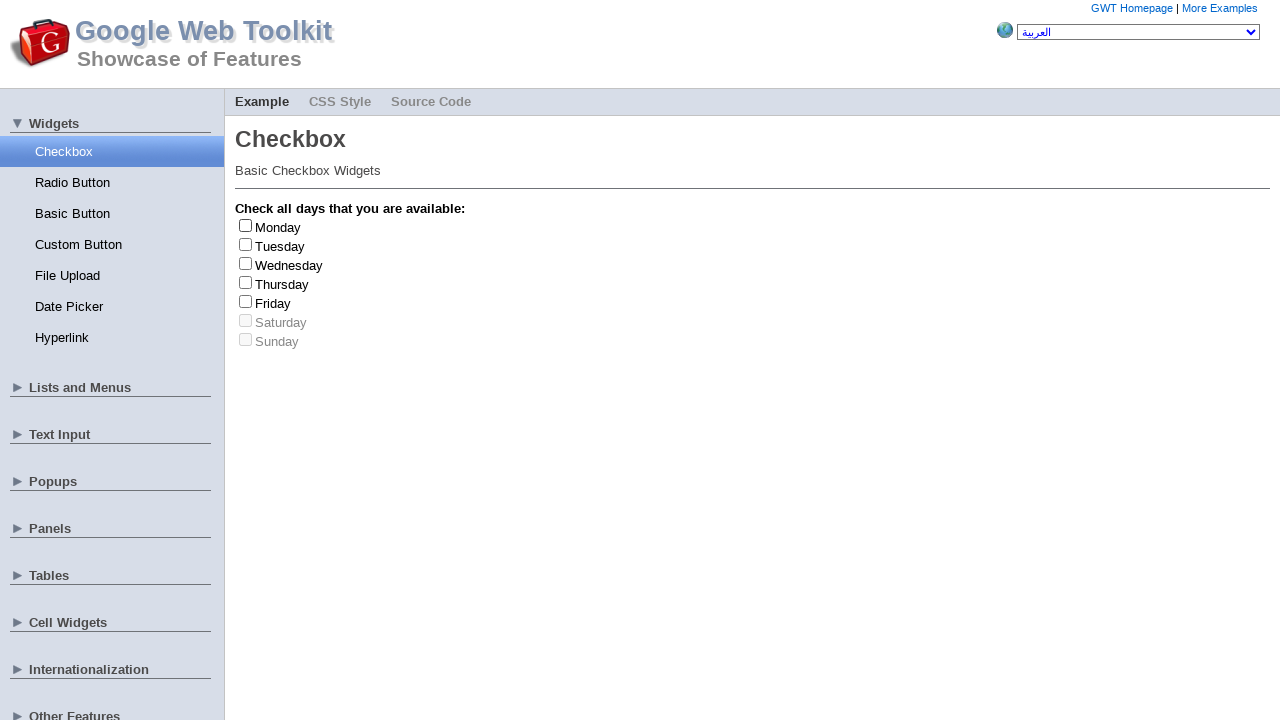

Clicked checkbox at index 0 to check it at (246, 225) on [type='checkbox'] >> nth=0
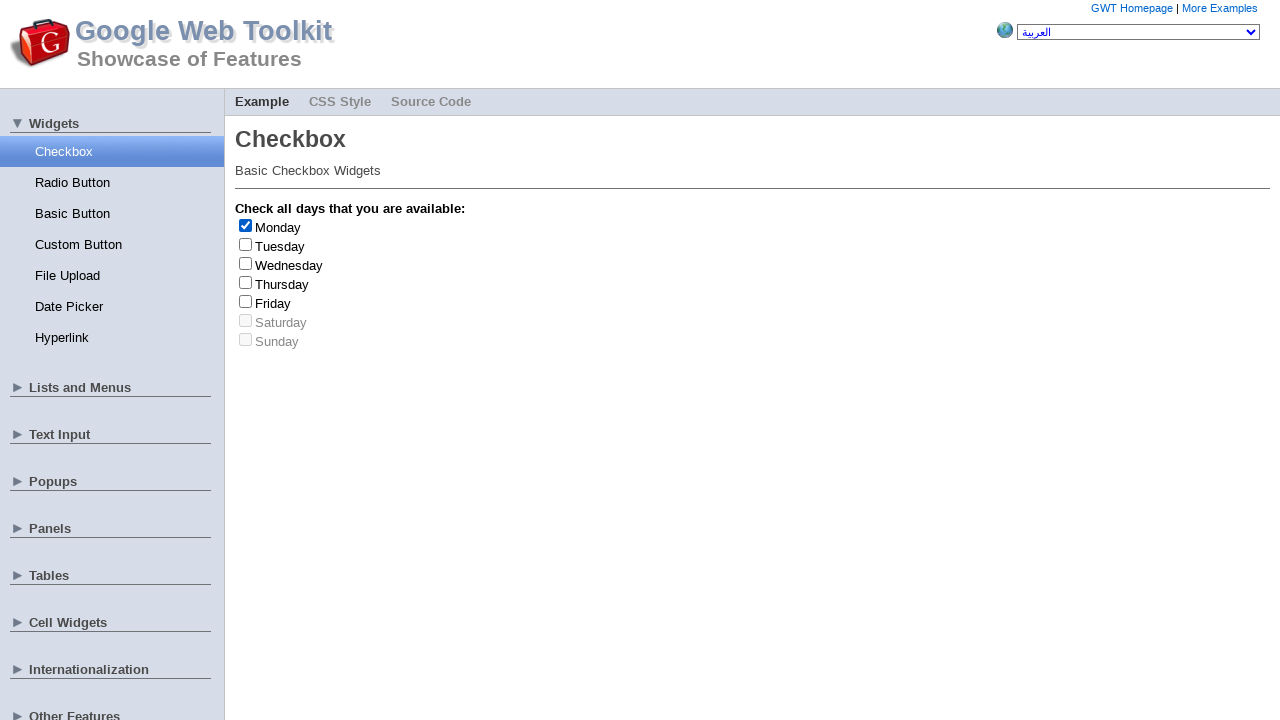

Retrieved day text: Monday
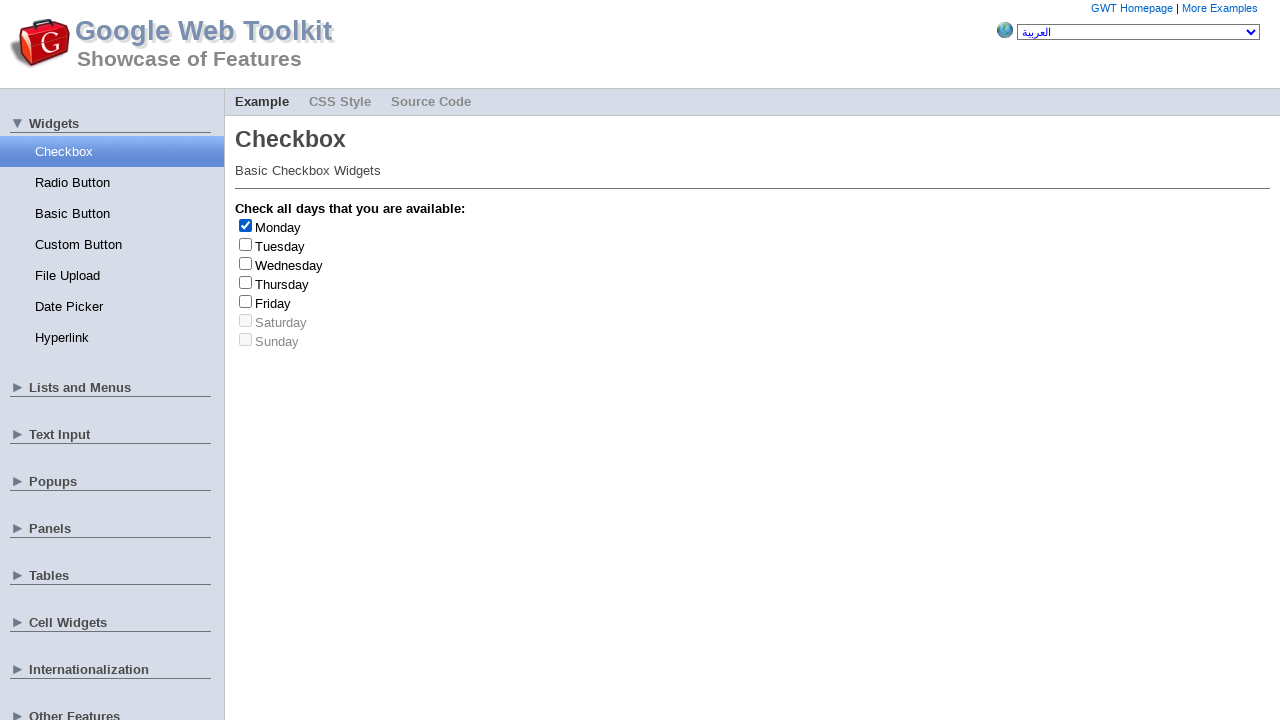

Clicked checkbox at index 0 to uncheck it at (246, 225) on [type='checkbox'] >> nth=0
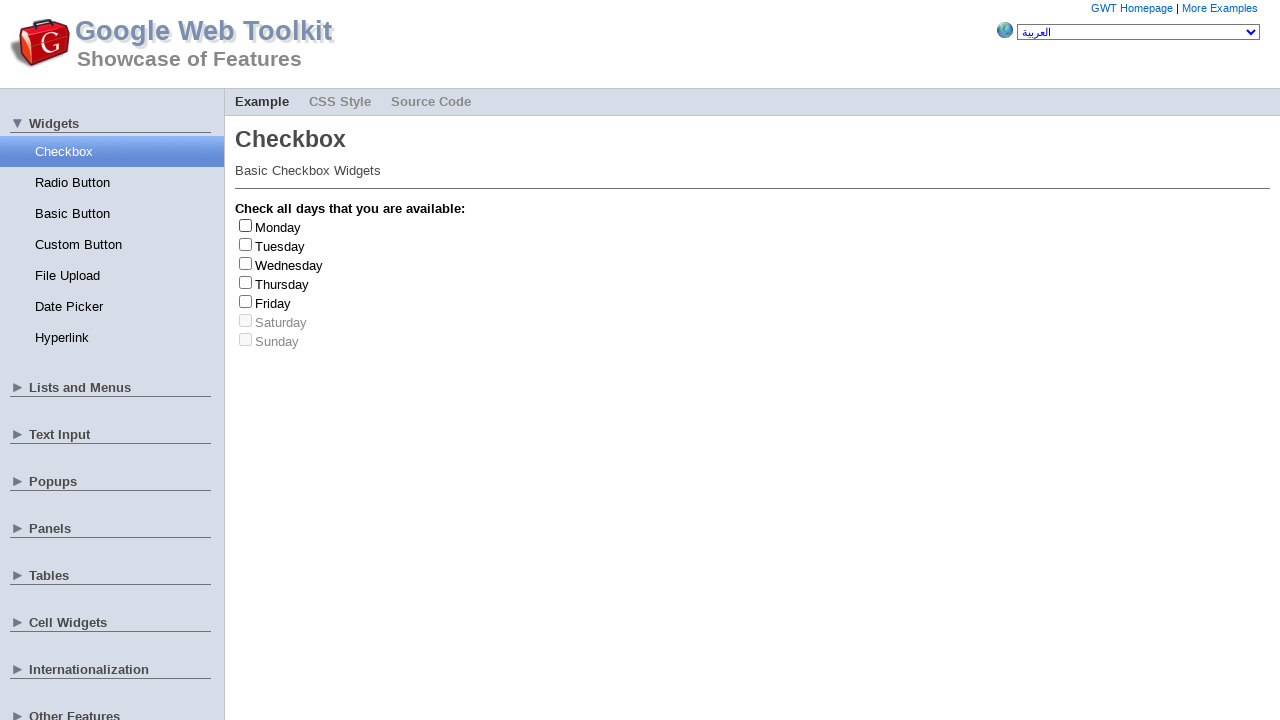

Clicked checkbox at index 4 to check it at (246, 301) on [type='checkbox'] >> nth=4
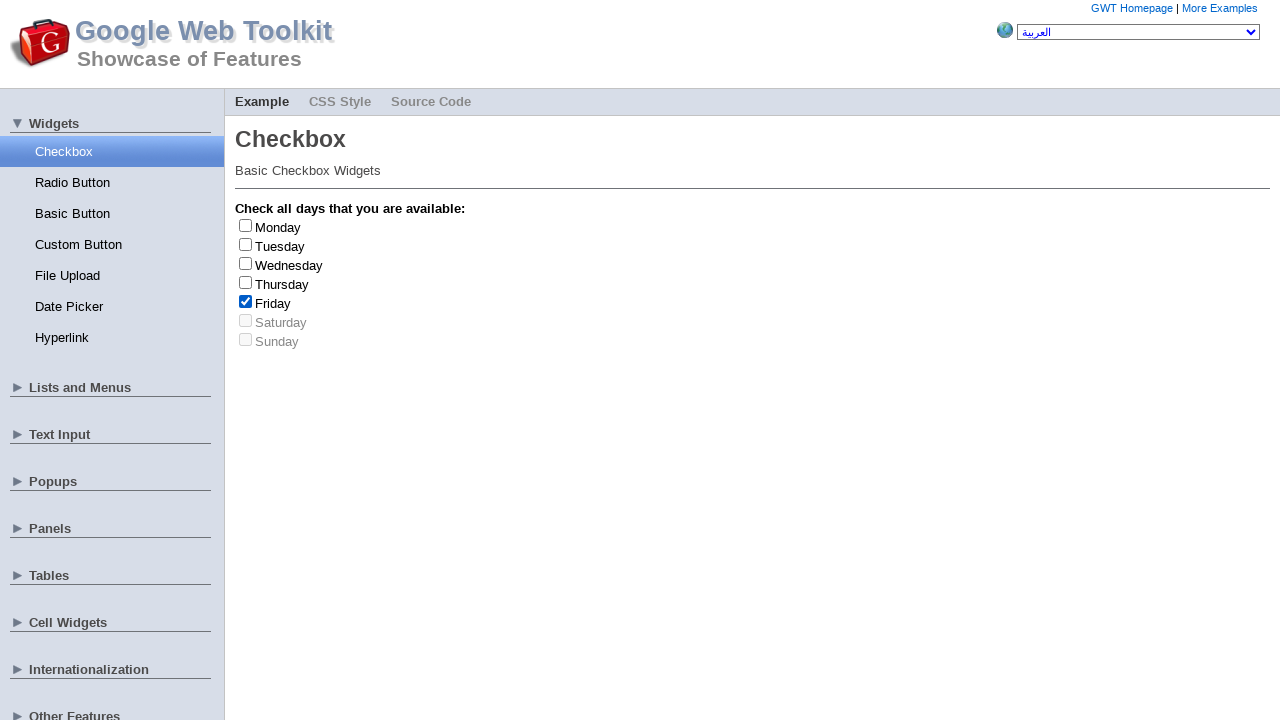

Retrieved day text: Friday
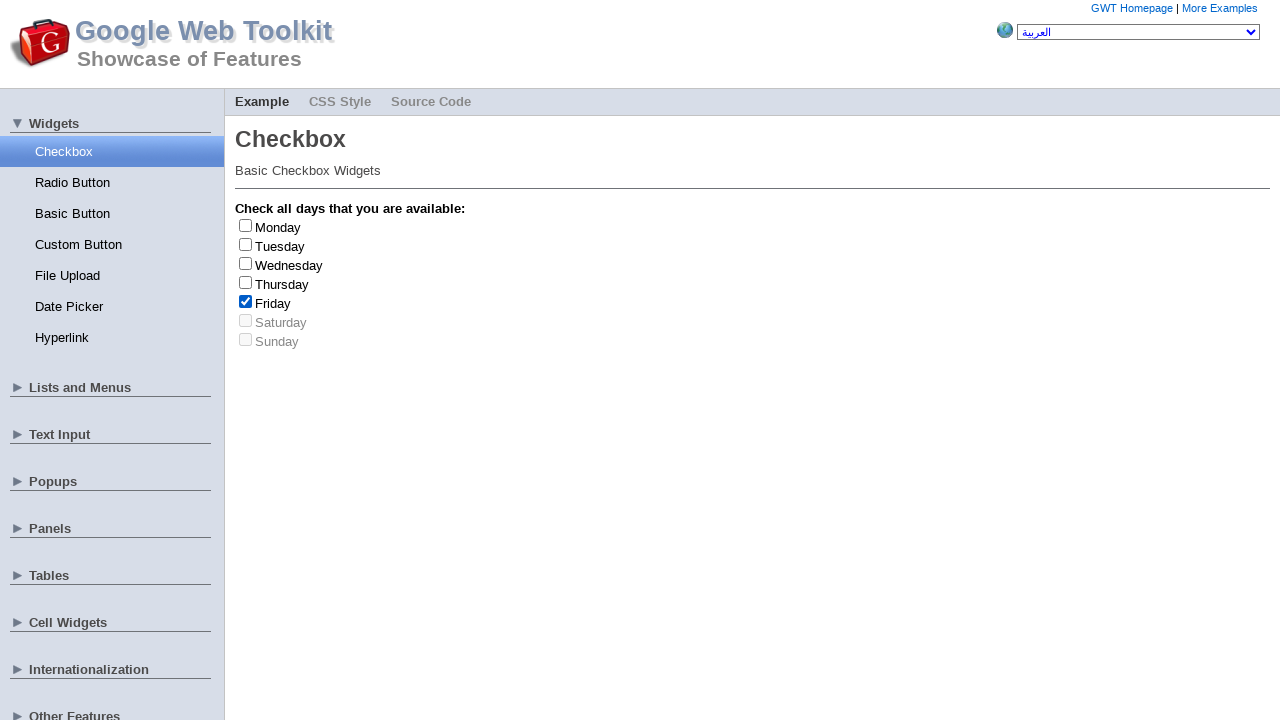

Clicked checkbox at index 4 to uncheck it at (246, 301) on [type='checkbox'] >> nth=4
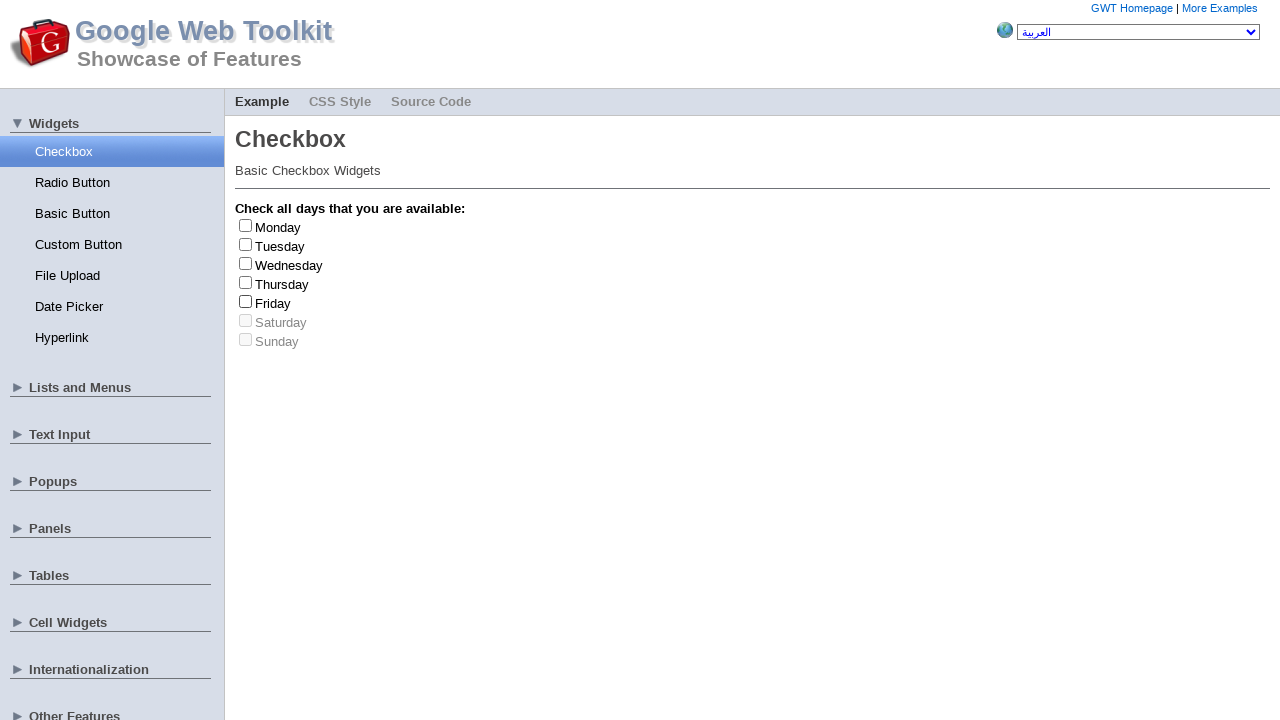

Friday encountered. Count is now 2
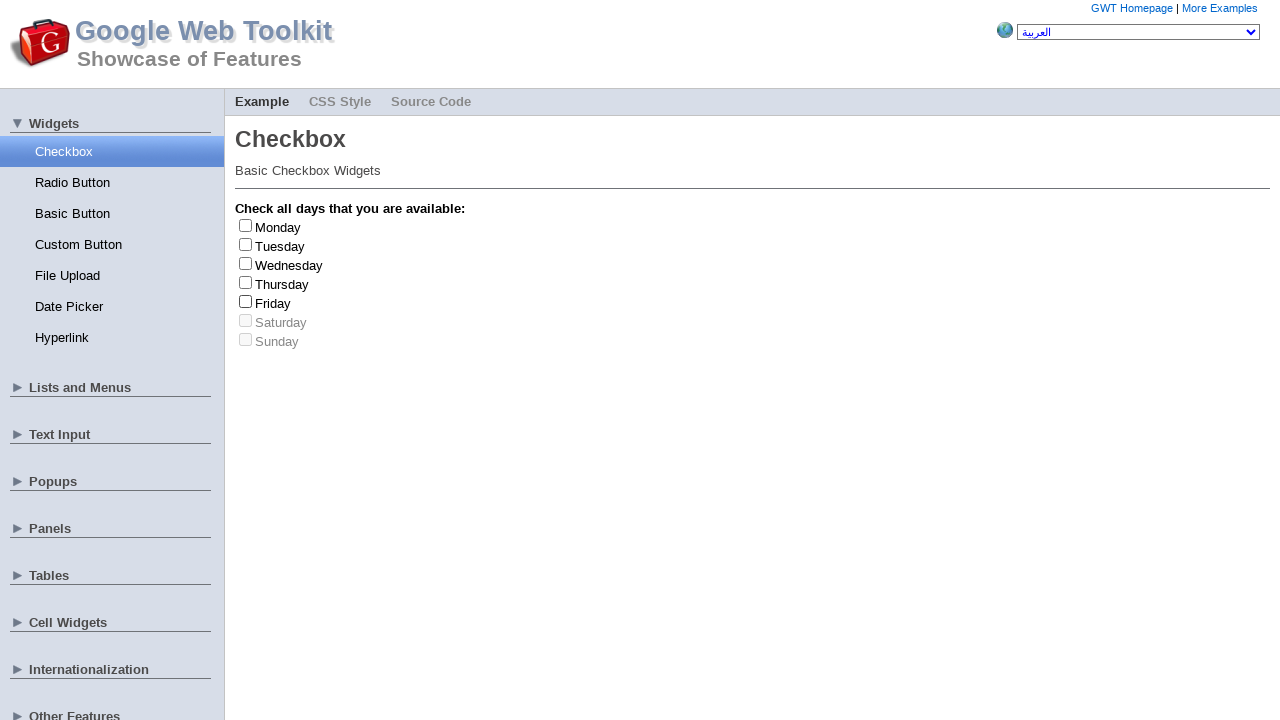

Clicked checkbox at index 0 to check it at (246, 225) on [type='checkbox'] >> nth=0
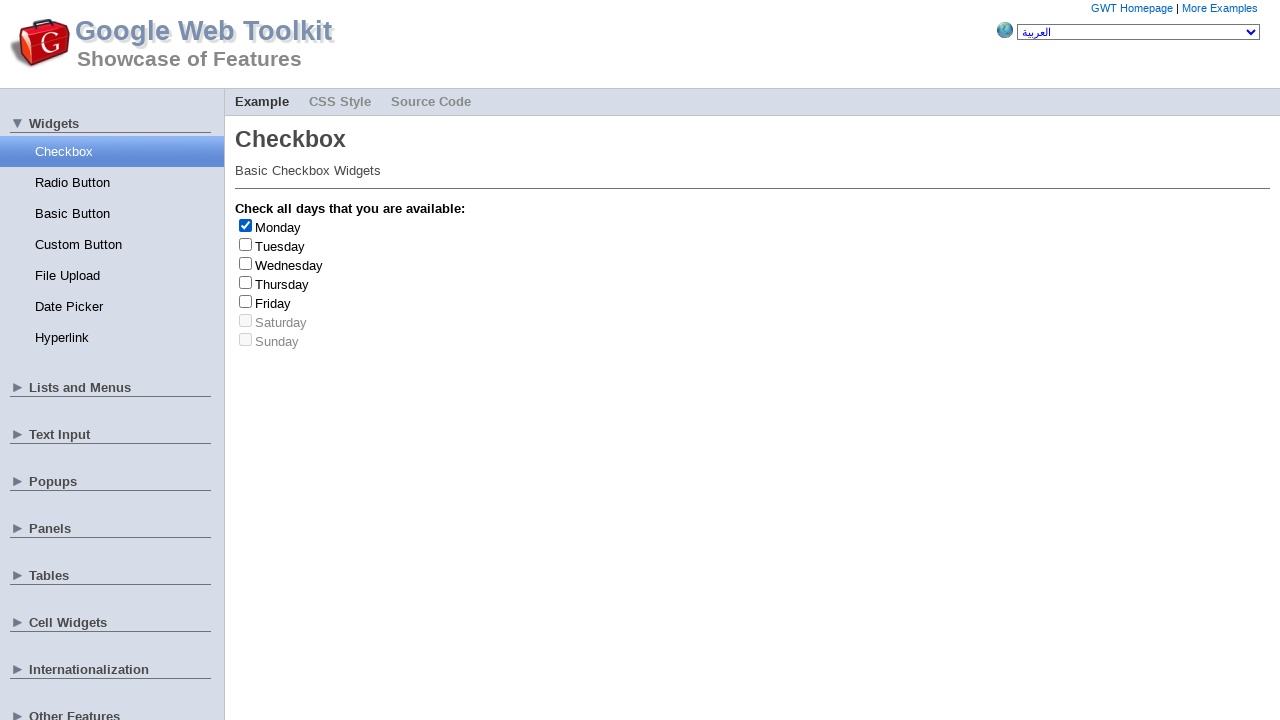

Retrieved day text: Monday
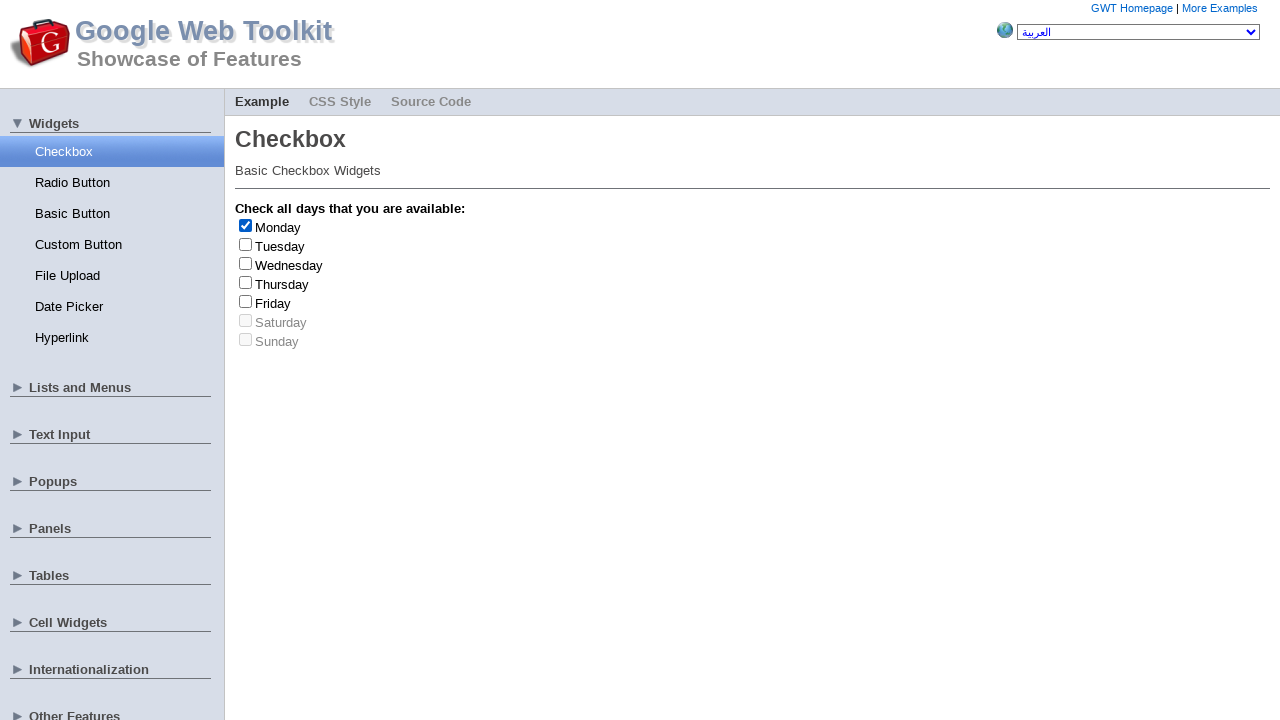

Clicked checkbox at index 0 to uncheck it at (246, 225) on [type='checkbox'] >> nth=0
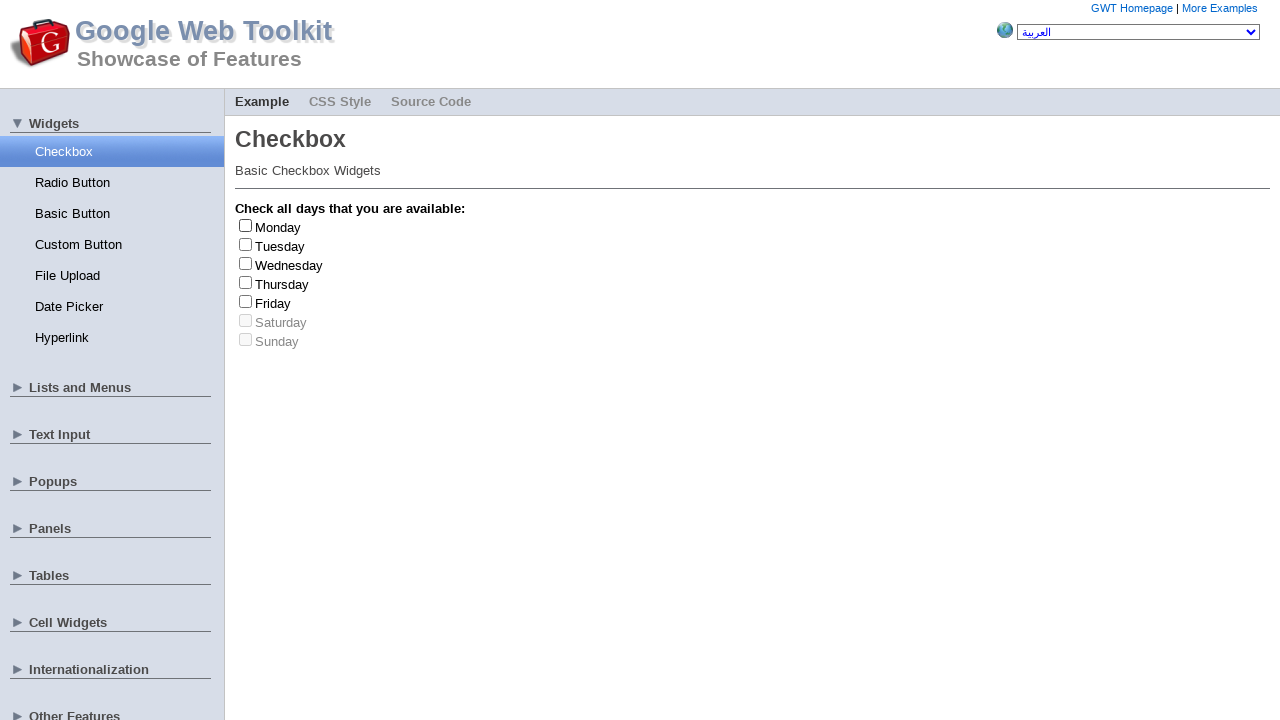

Clicked checkbox at index 4 to check it at (246, 301) on [type='checkbox'] >> nth=4
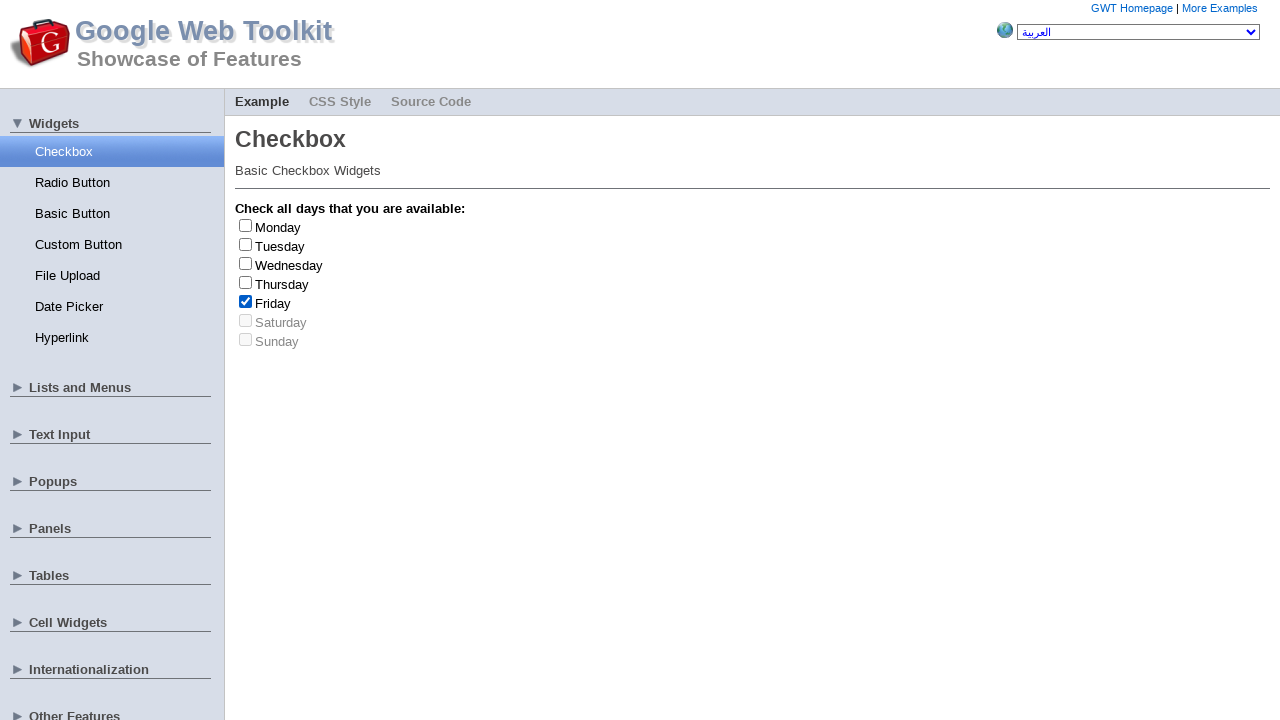

Retrieved day text: Friday
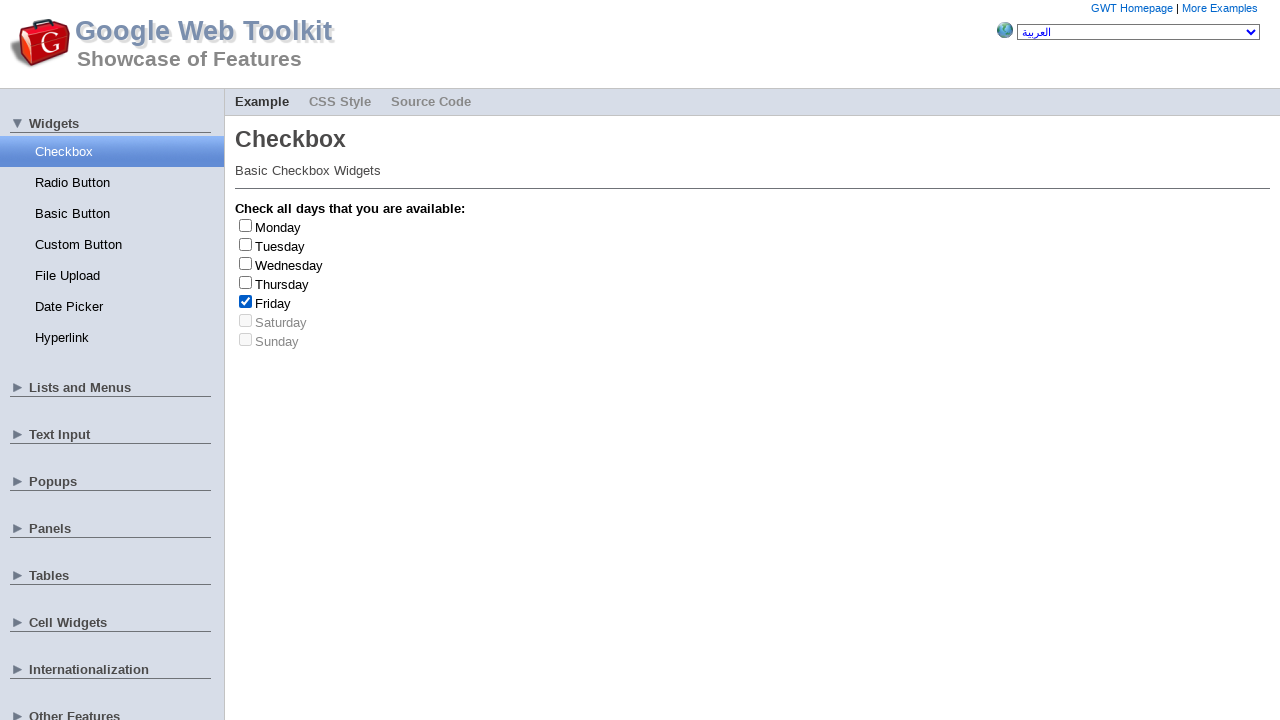

Clicked checkbox at index 4 to uncheck it at (246, 301) on [type='checkbox'] >> nth=4
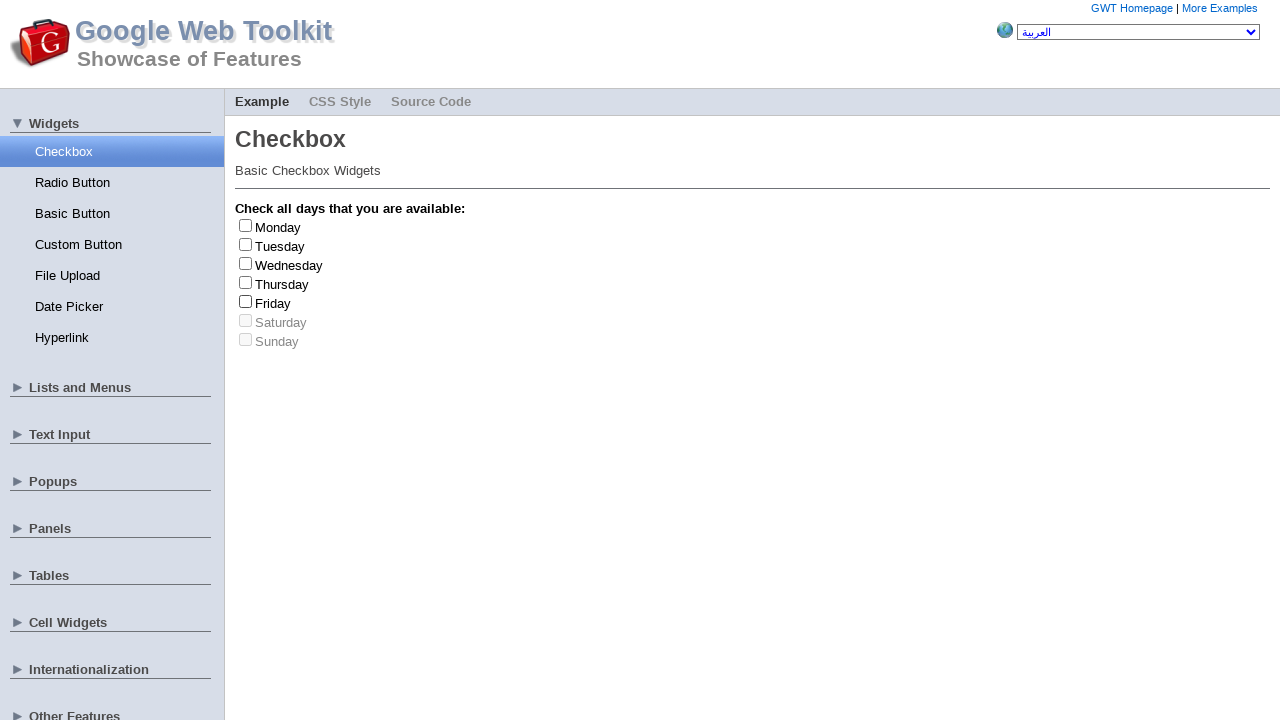

Friday encountered. Count is now 3
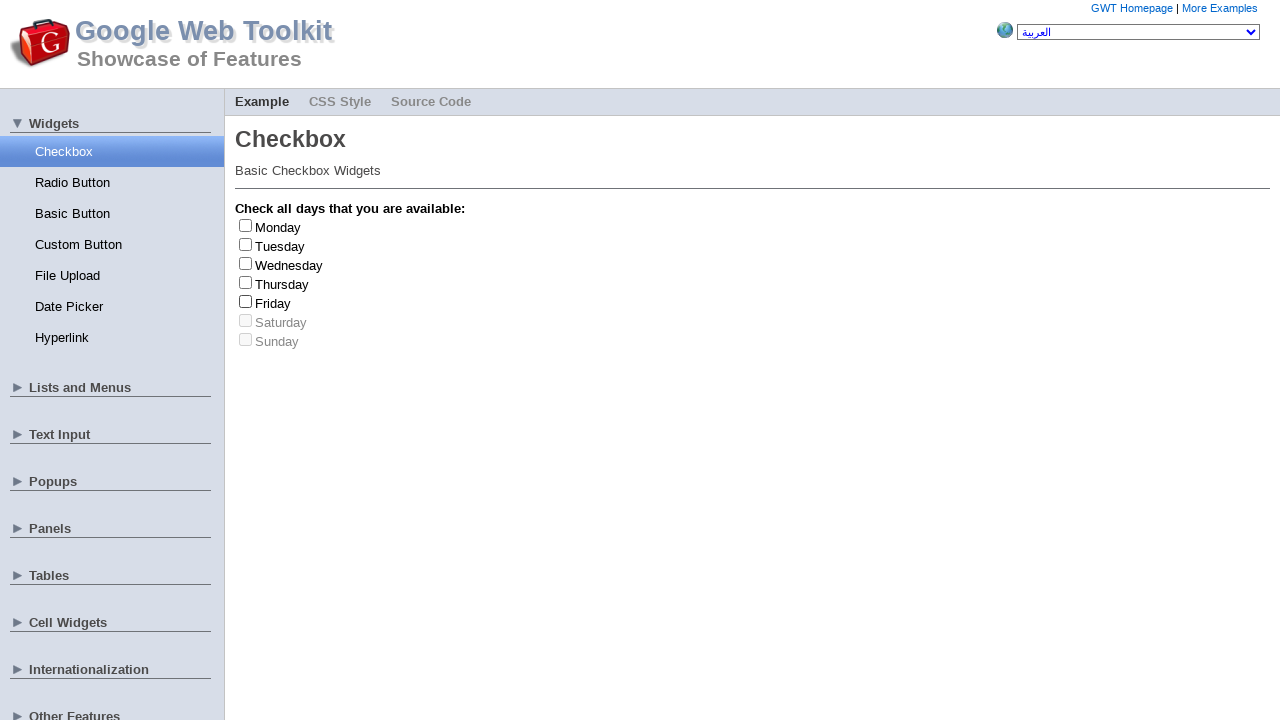

Assertion passed: Friday was encountered exactly 3 times
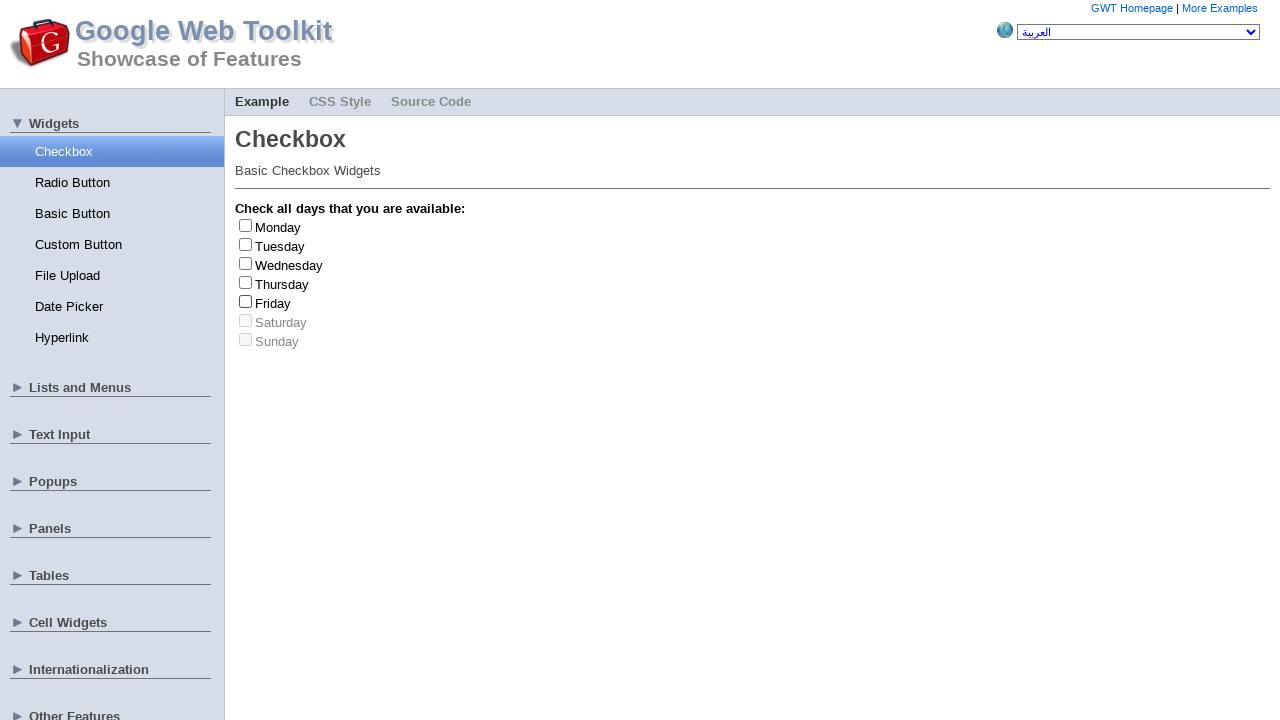

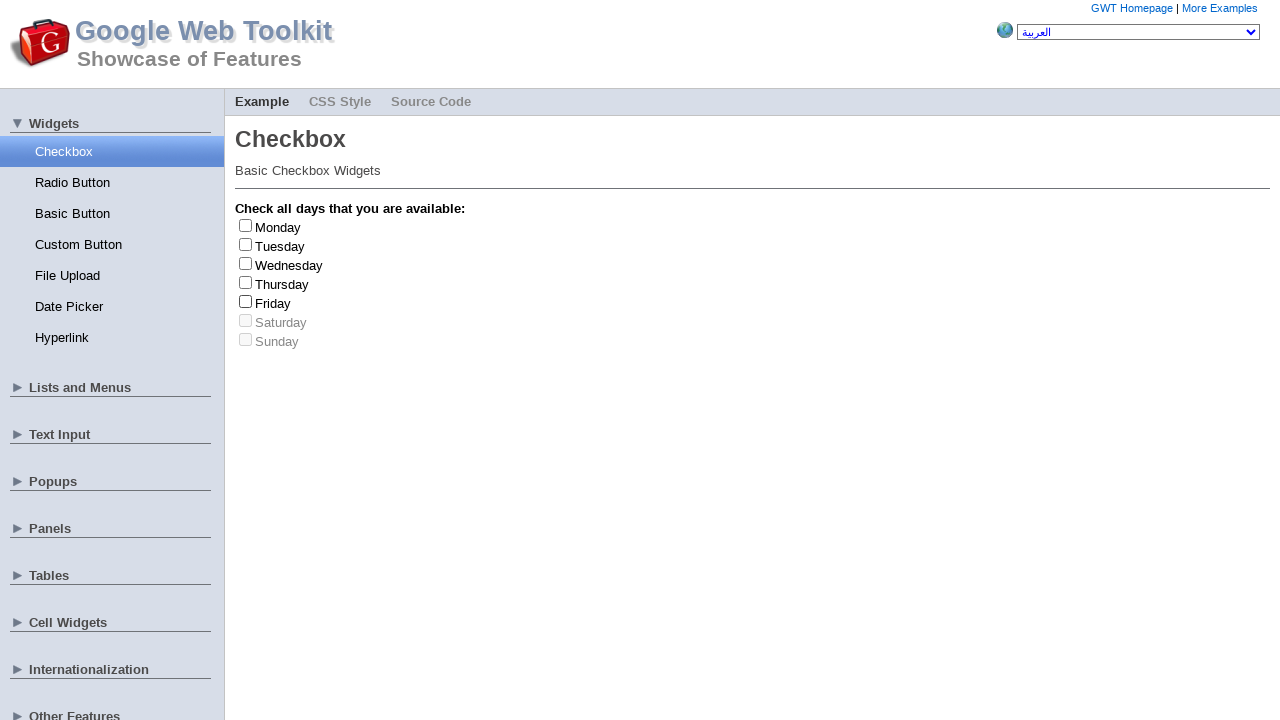